Navigates to the Demoblaze store and verifies that product names and prices are displayed on the page

Starting URL: https://www.demoblaze.com/

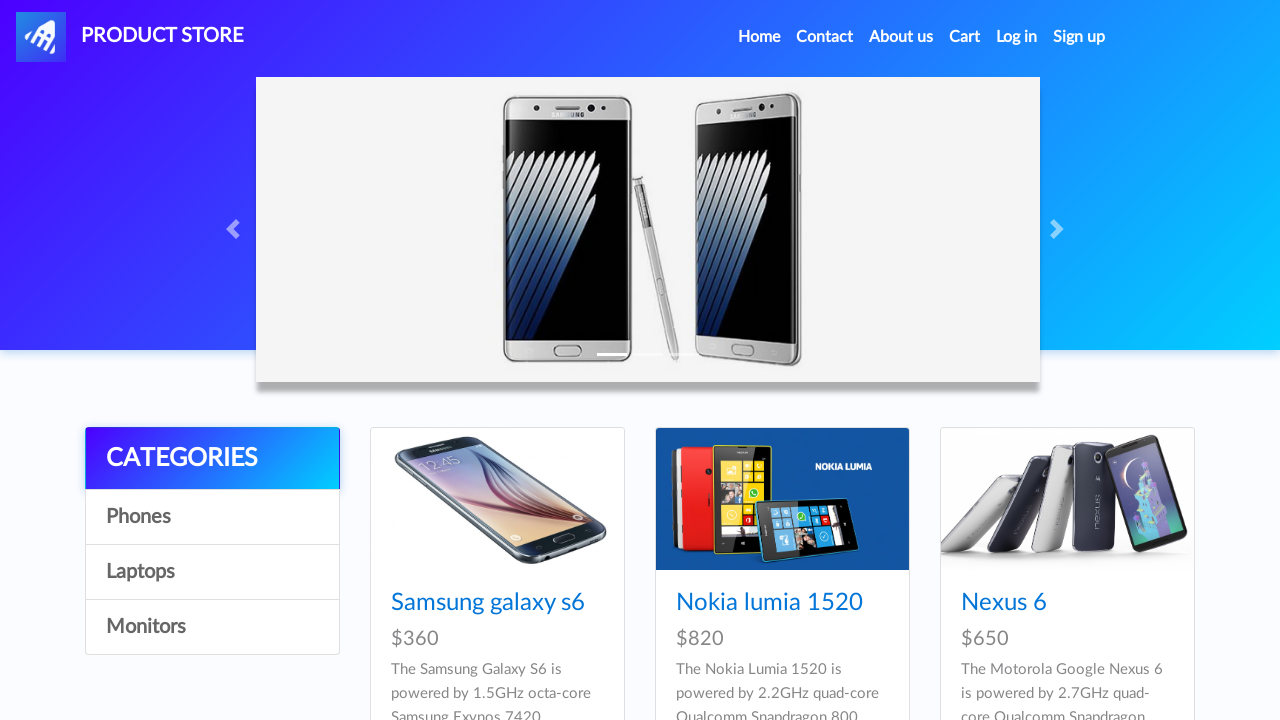

Waited for product names to load in Demoblaze store
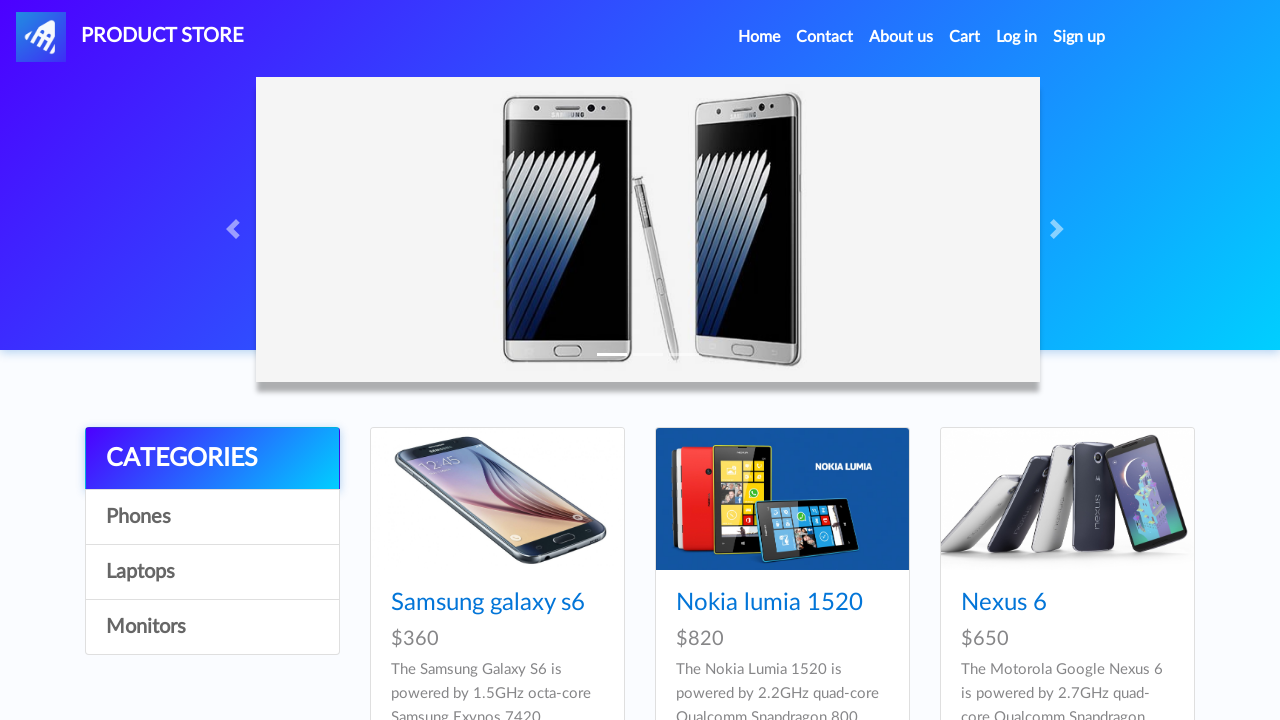

Retrieved all device names from the product listing
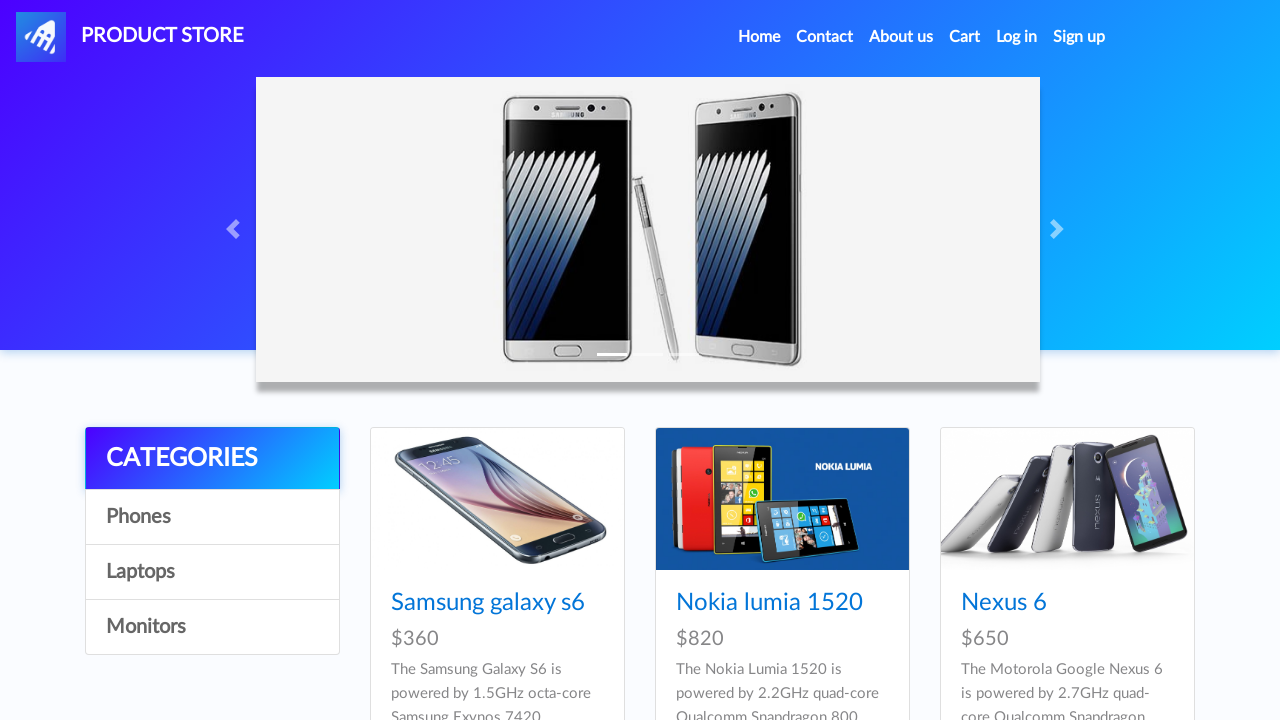

Retrieved all device prices from the product listing
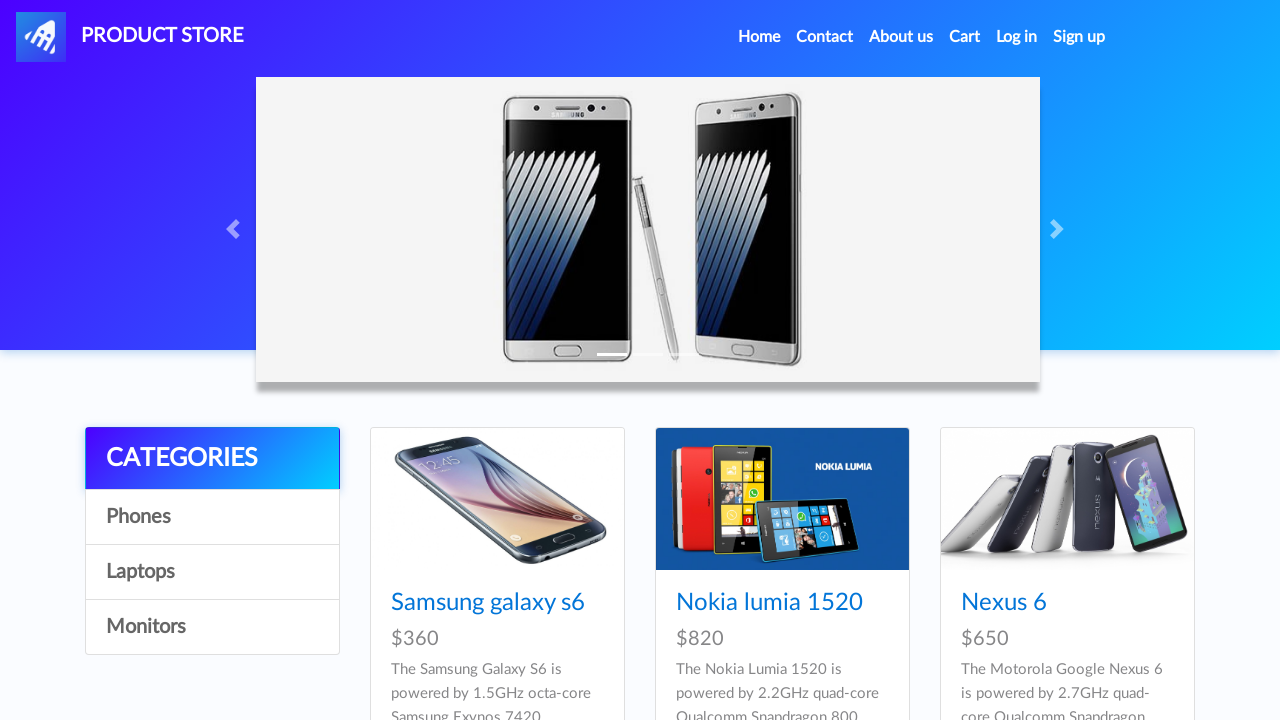

Verified that device names are present on the page
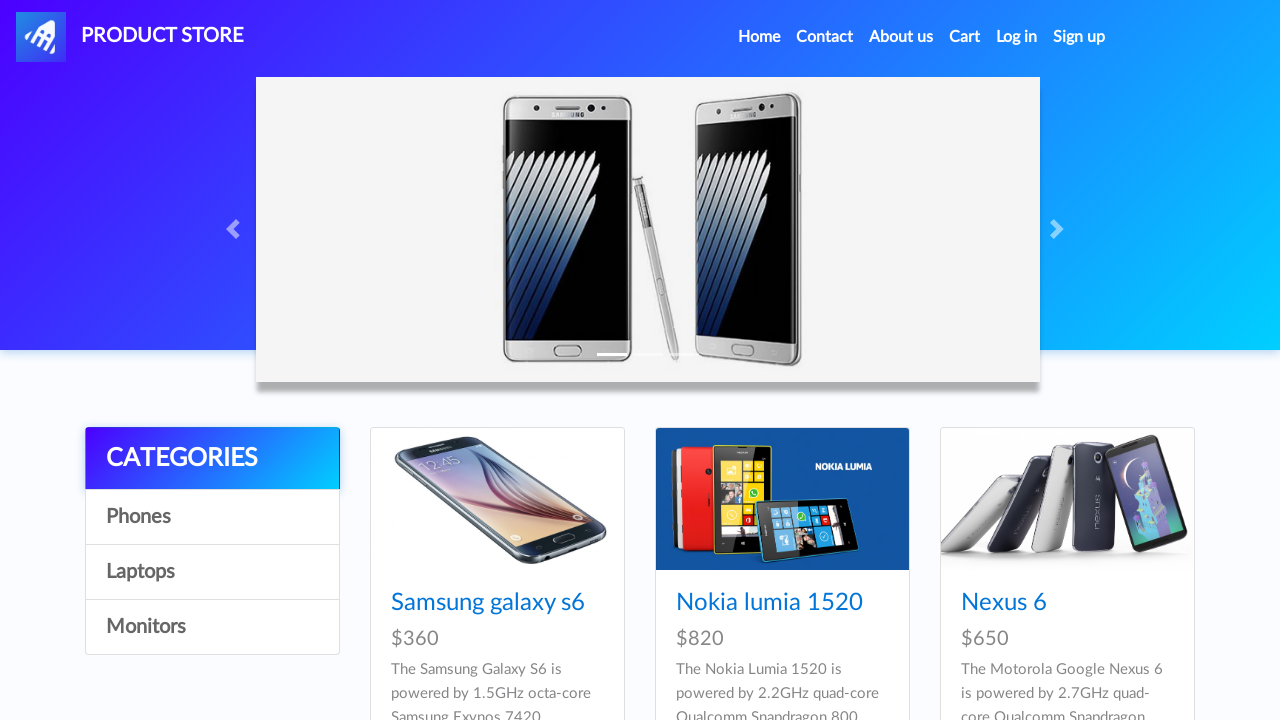

Verified that device prices are present on the page
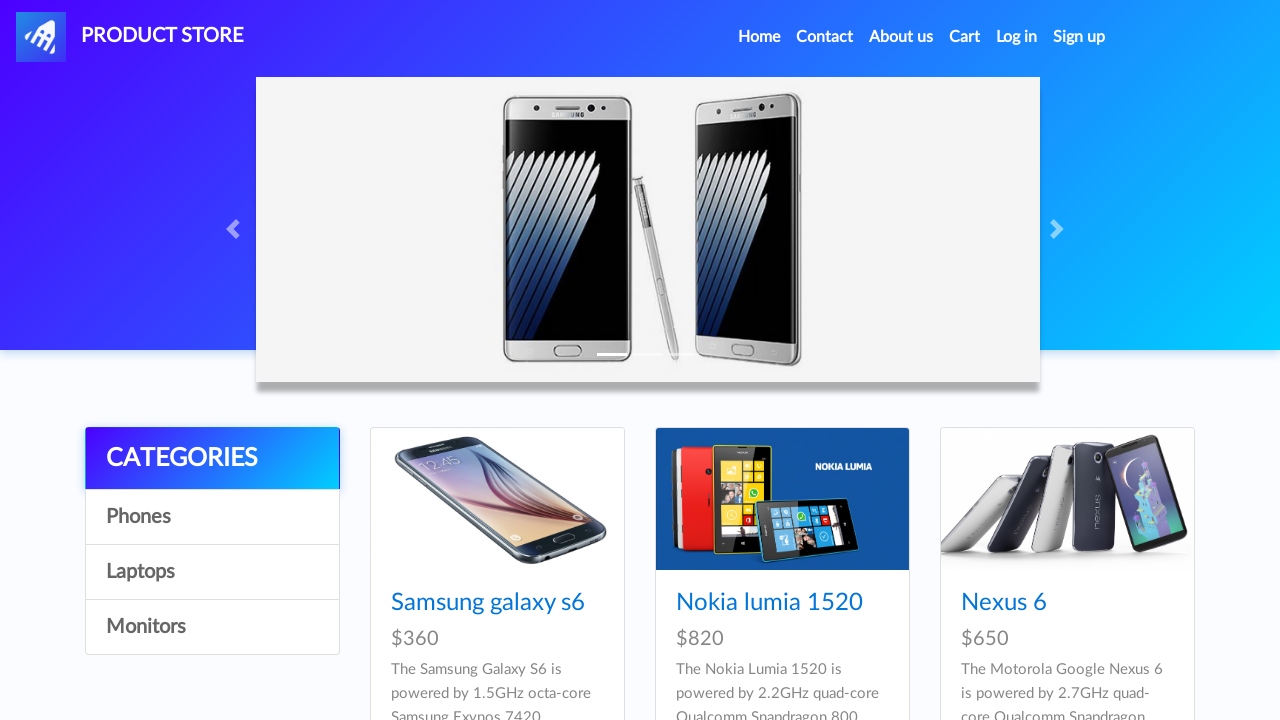

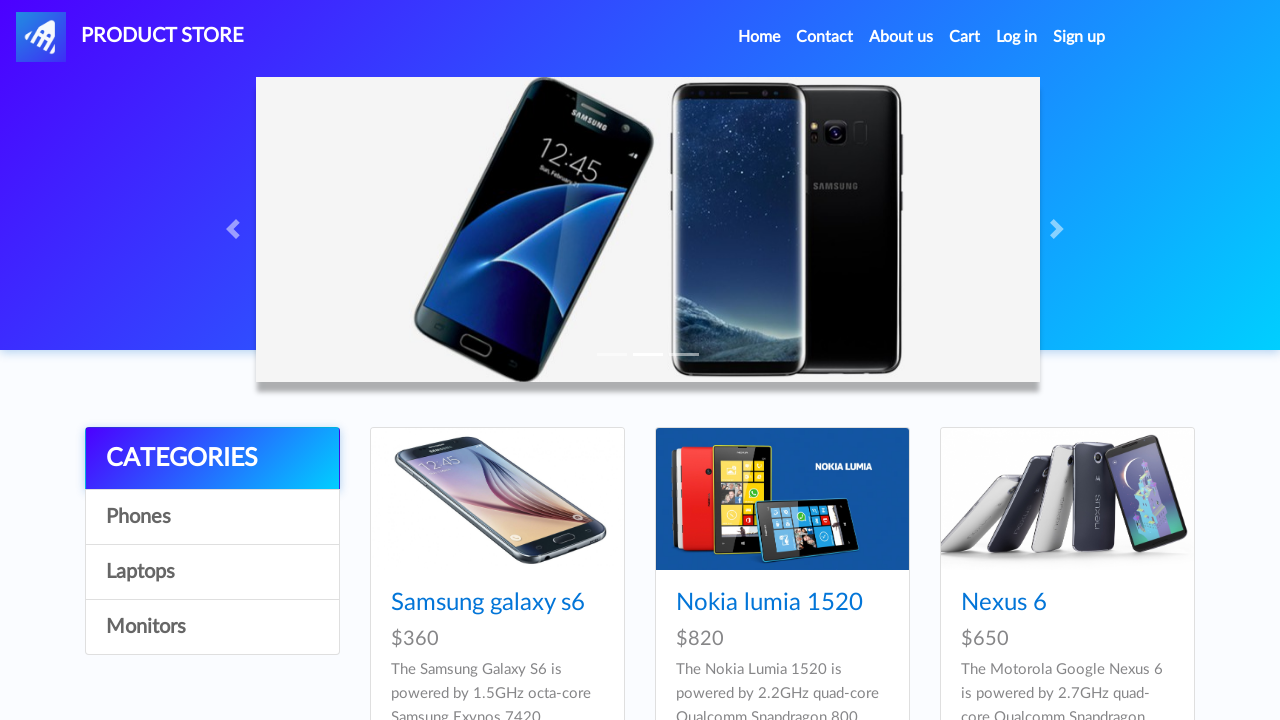